Tests the Switch Window page functionality including alert handling and opening a new tab

Starting URL: https://formy-project.herokuapp.com/

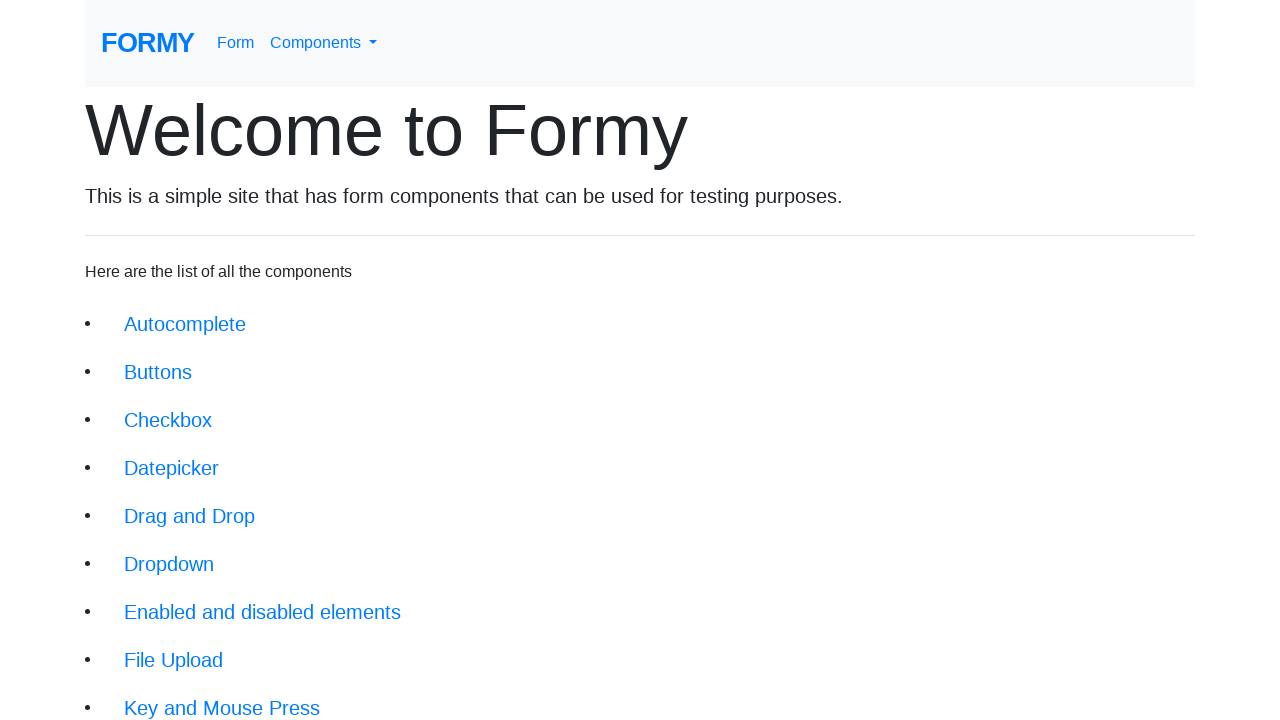

Clicked Switch Window link at (191, 648) on xpath=//a[@class='btn btn-lg'][text()='Switch Window']
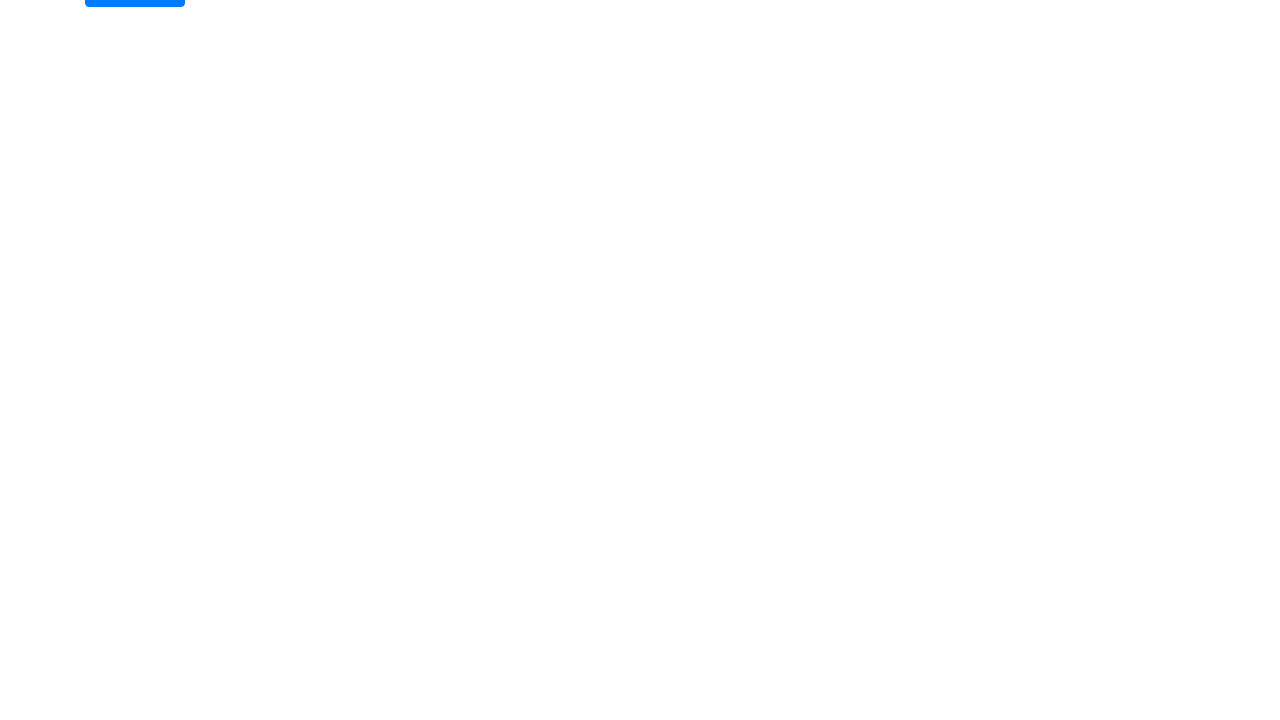

Verified Switch Window page title is displayed
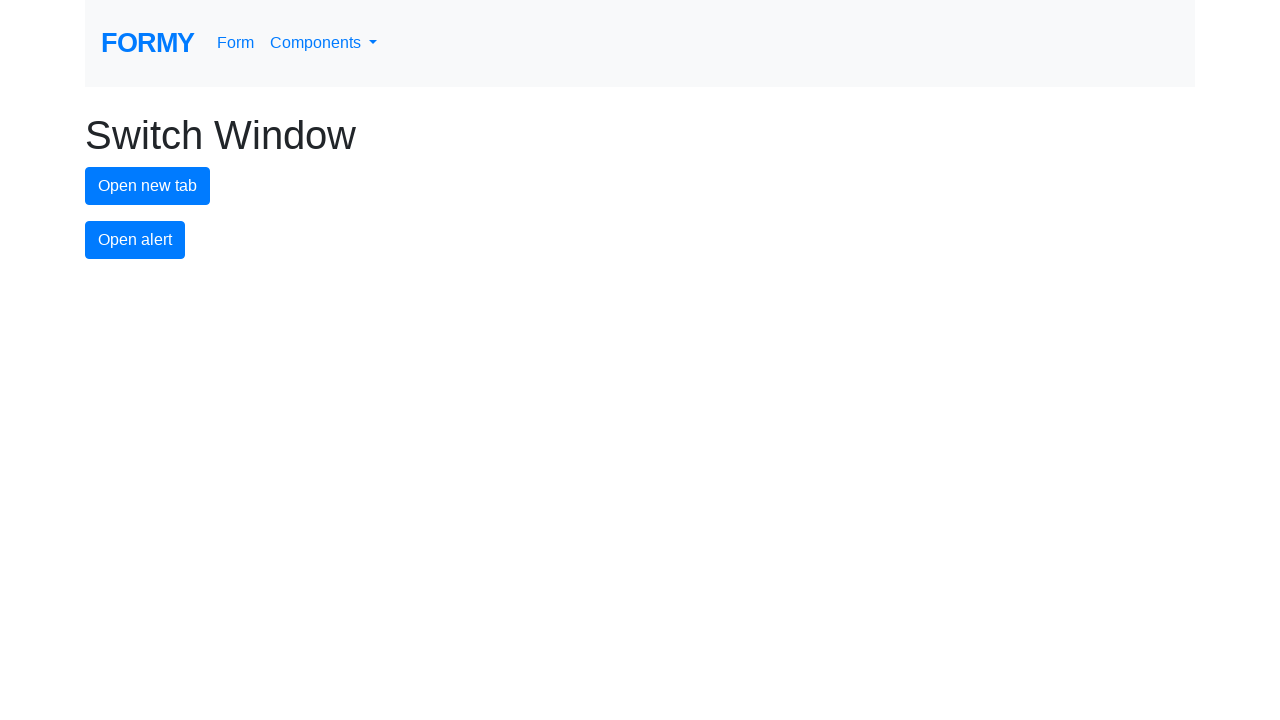

Registered dialog handler to accept alerts
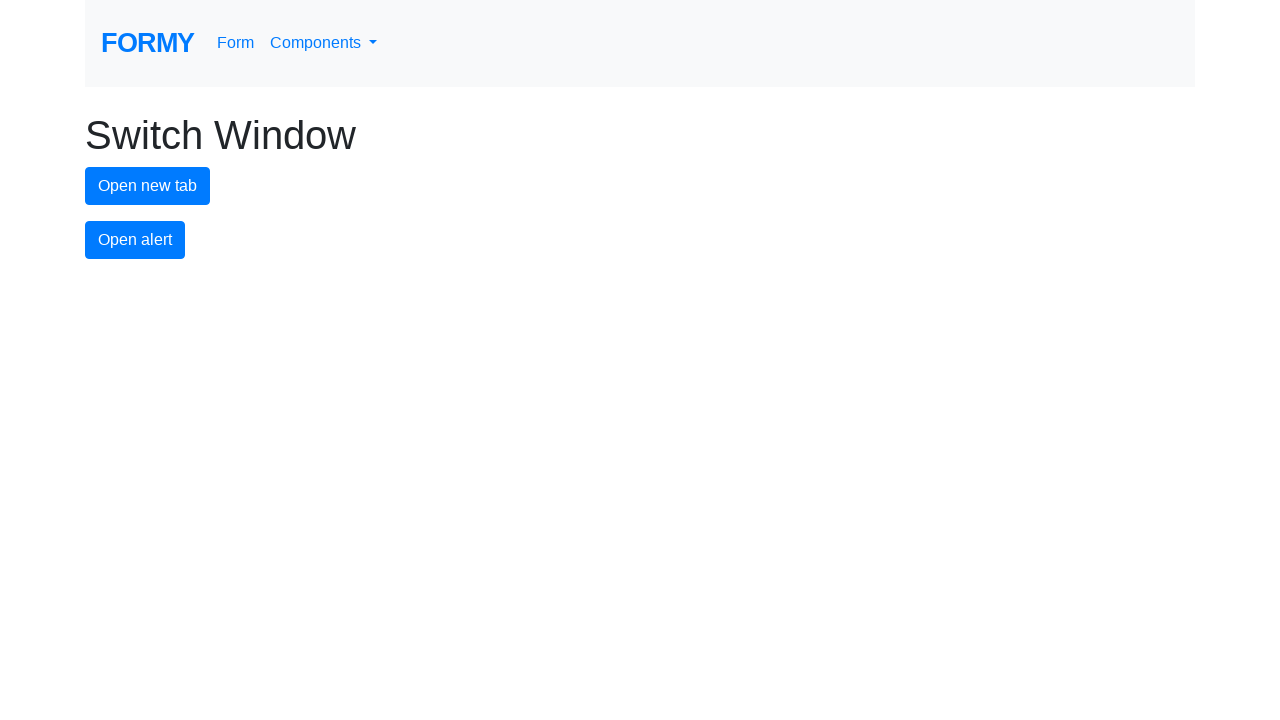

Clicked alert button and accepted the alert dialog at (135, 240) on #alert-button
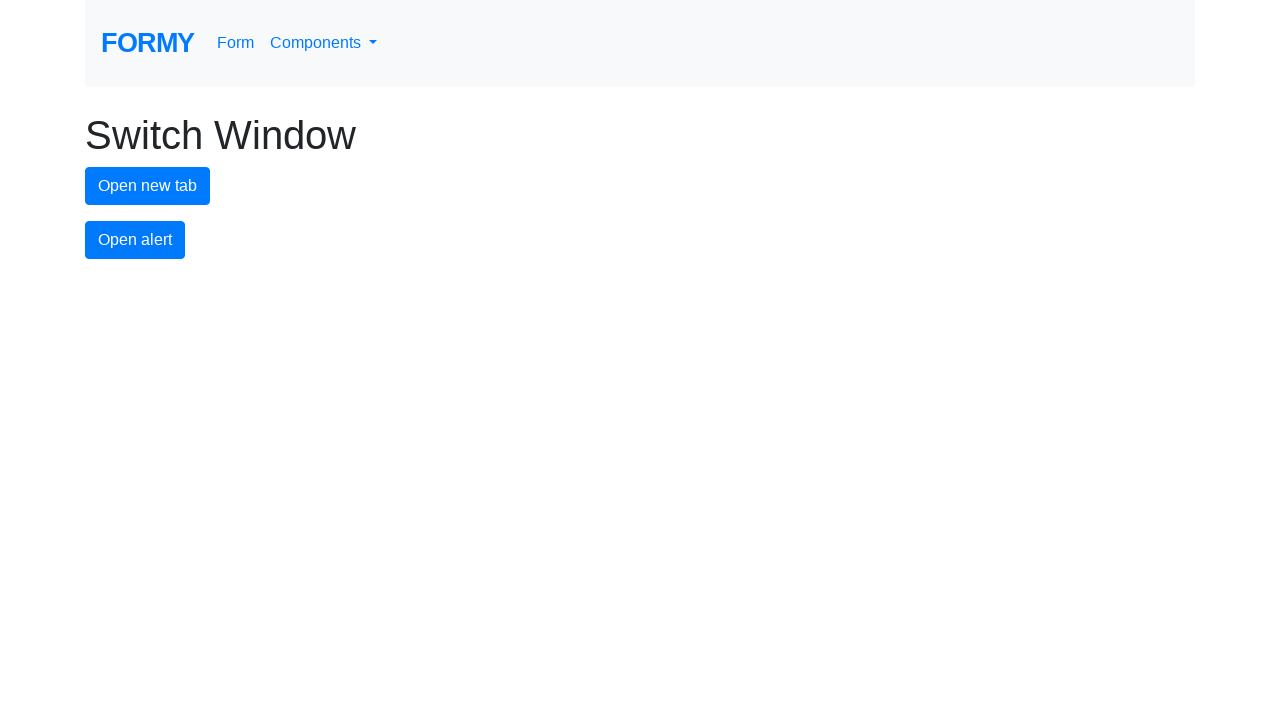

Clicked new tab button to open a new window at (148, 186) on #new-tab-button
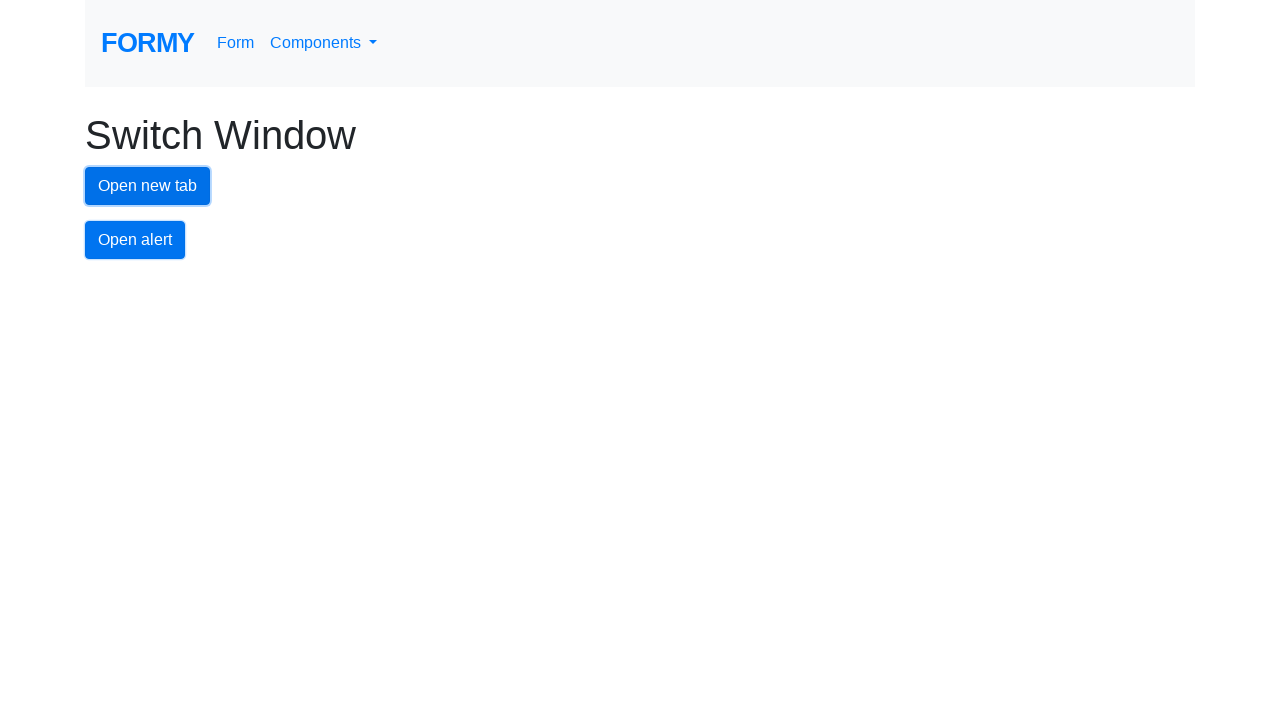

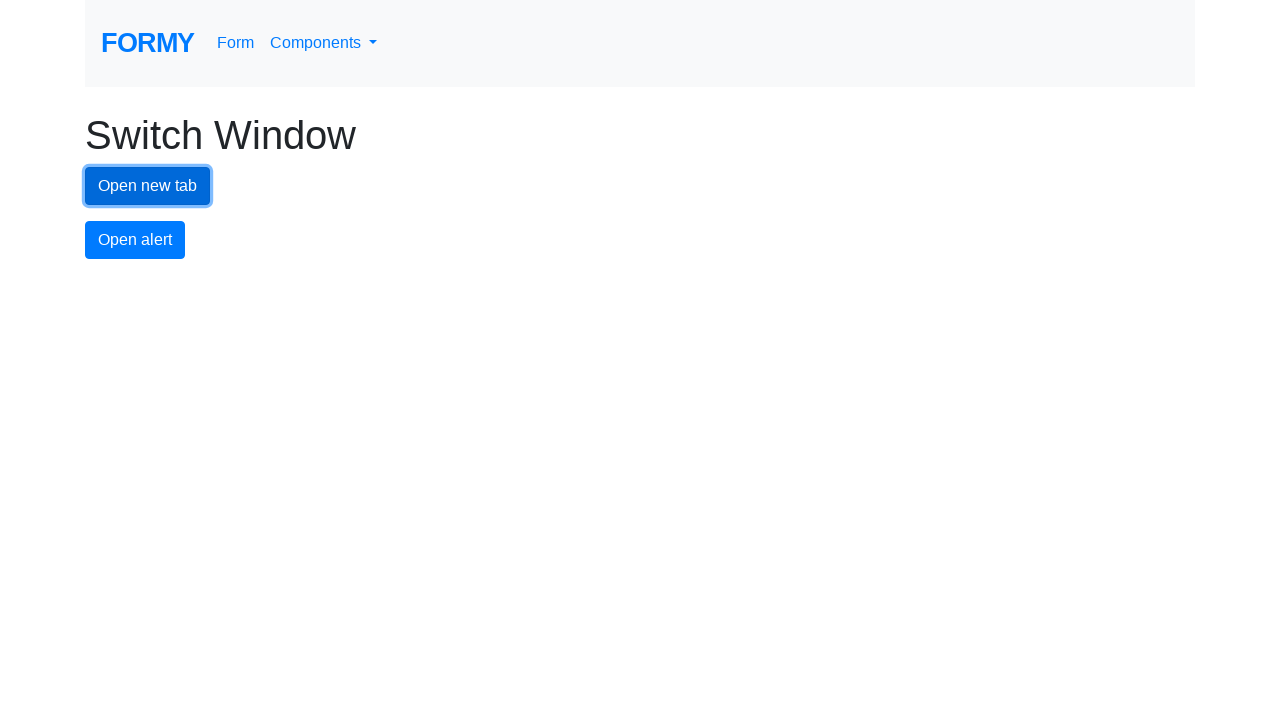